Tests checkbox interactions on a demo page by checking the status of two checkboxes (selected, displayed, enabled), clicking unselected checkboxes to select them, and verifying element attributes and locations.

Starting URL: https://the-internet.herokuapp.com/checkboxes

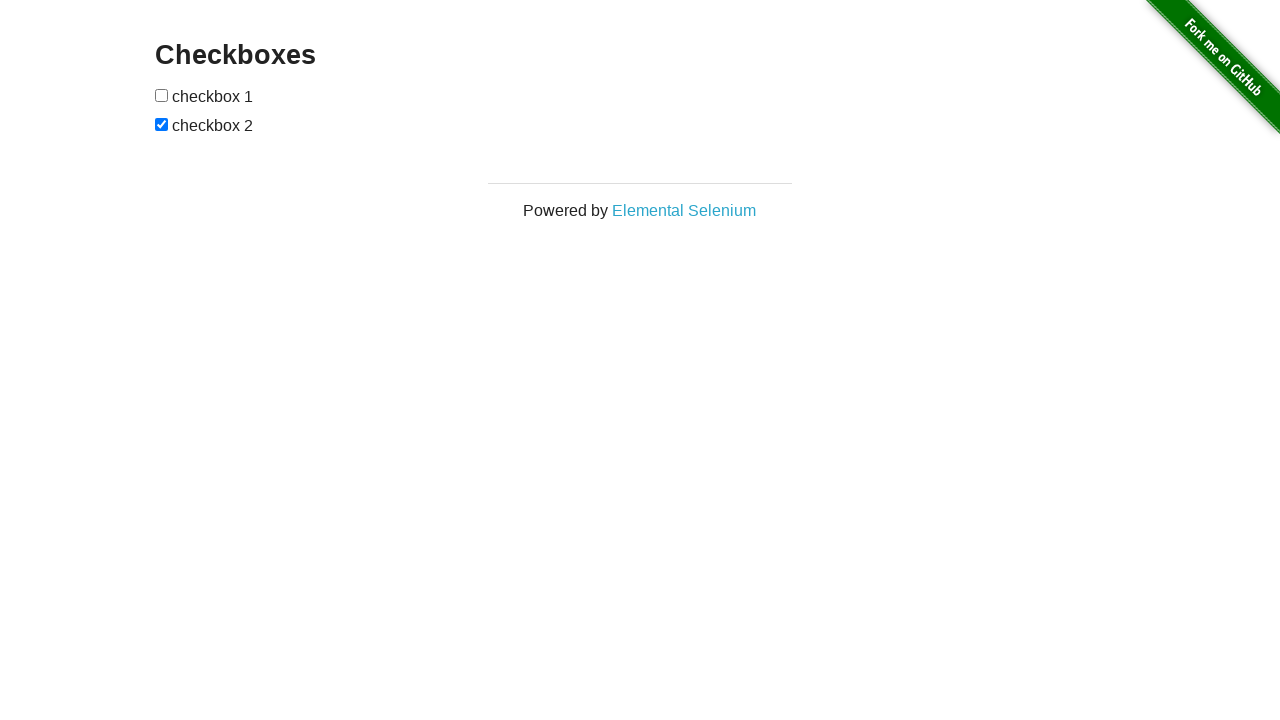

Located two checkboxes using XPath selectors
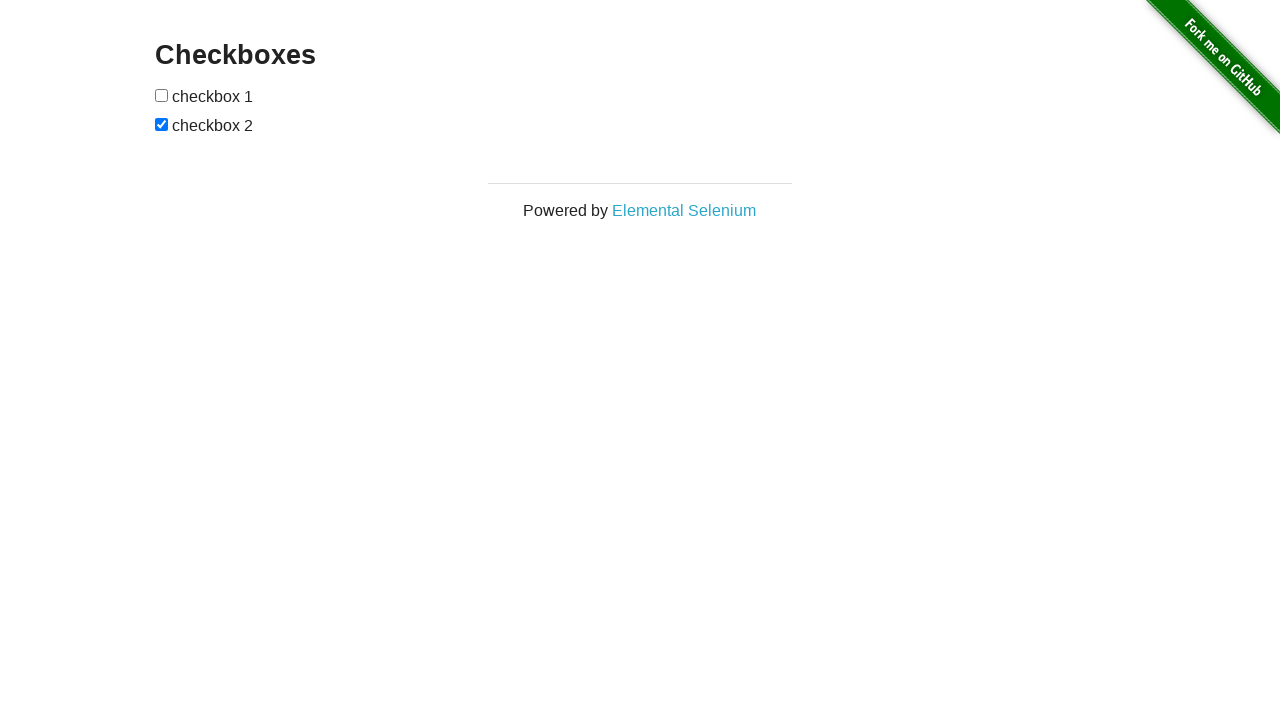

Waited for checkbox1 to be visible
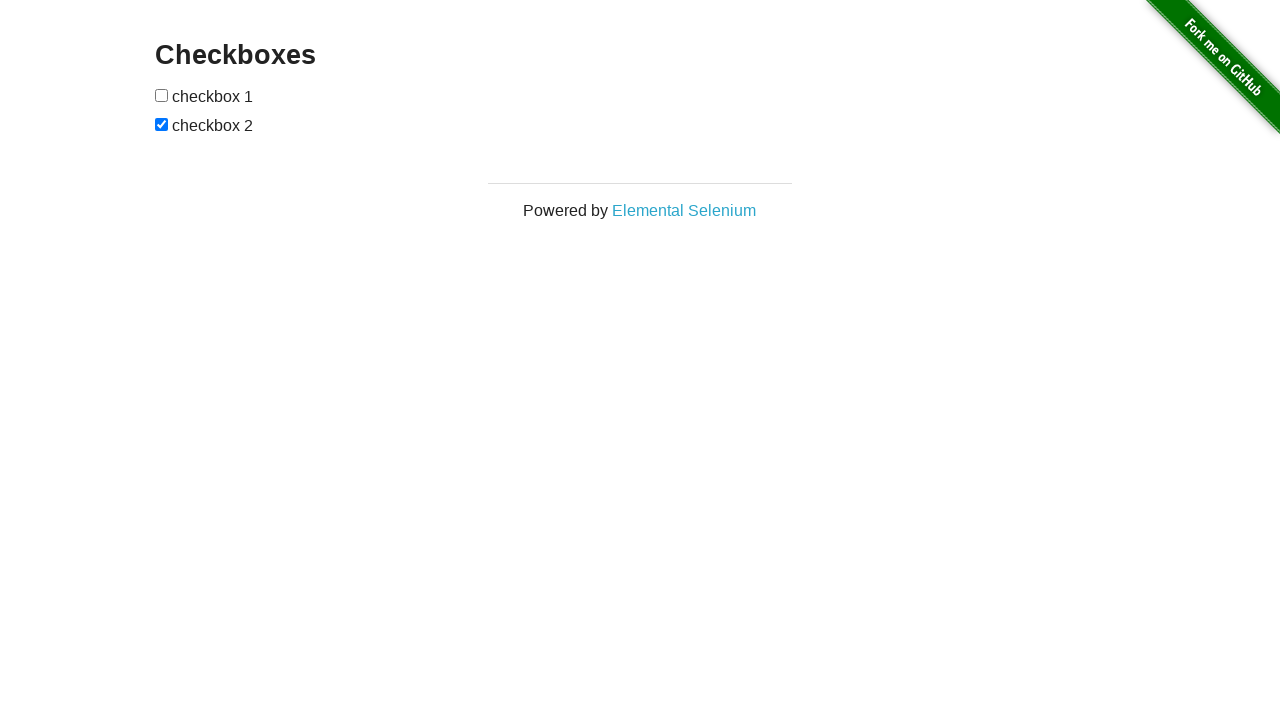

Waited for checkbox2 to be visible
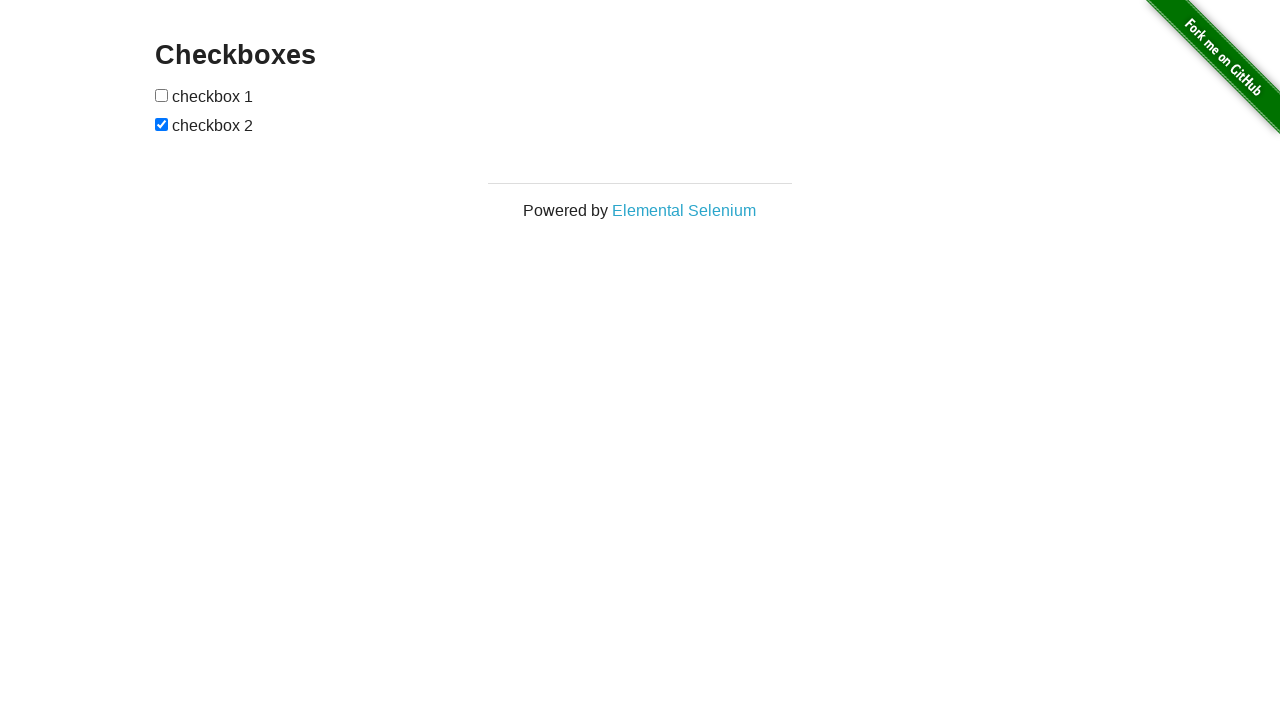

Checked if checkbox1 is selected
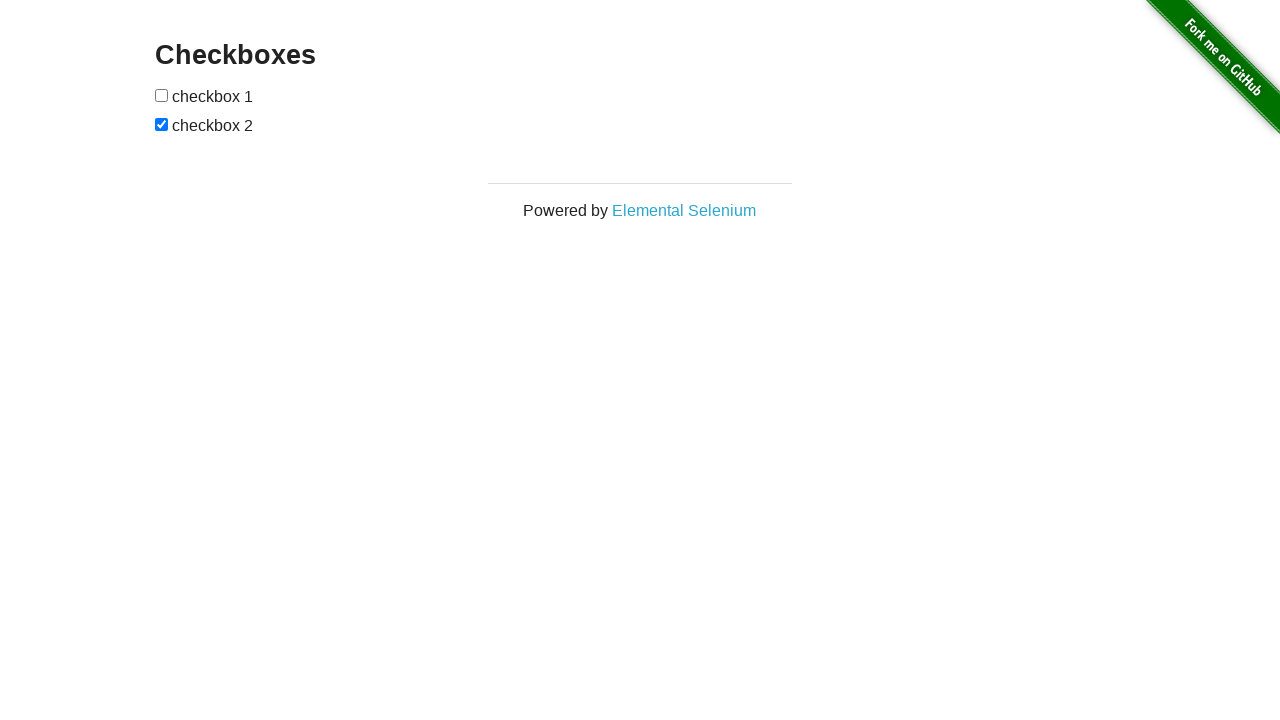

Checked if checkbox2 is selected
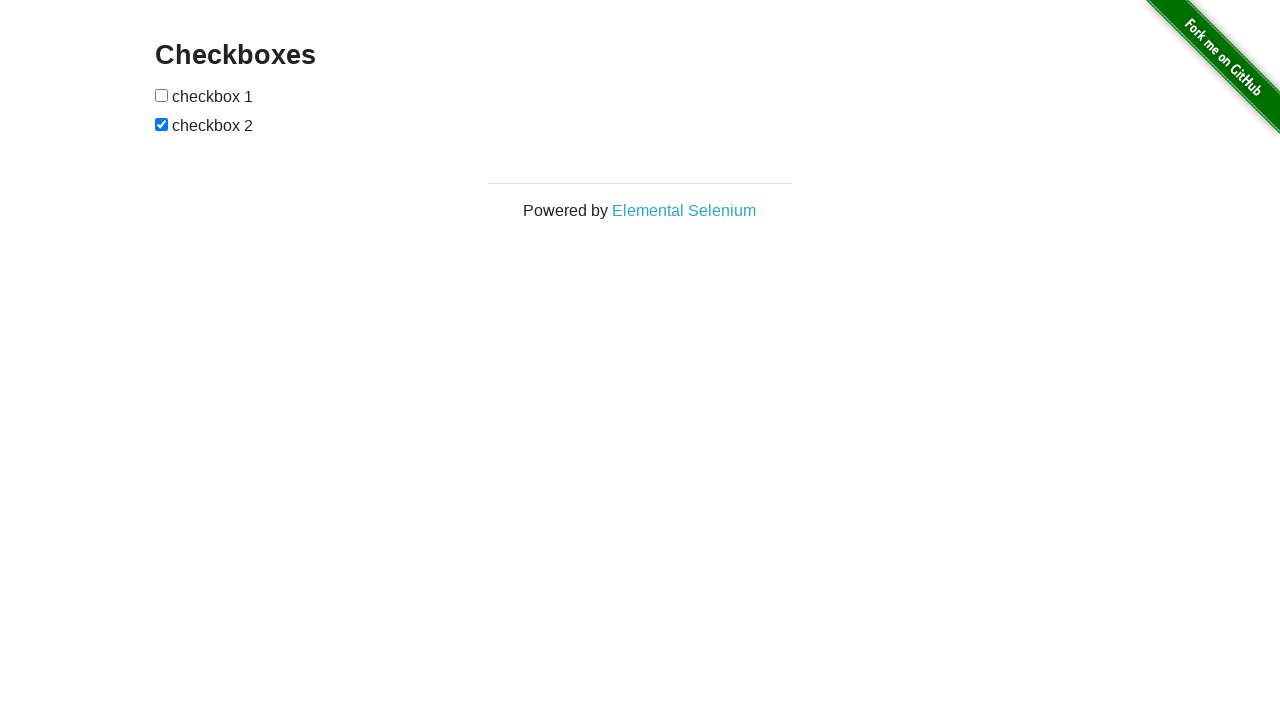

Clicked checkbox1 to select it at (162, 95) on xpath=//div[@class='example']/form/input[1]
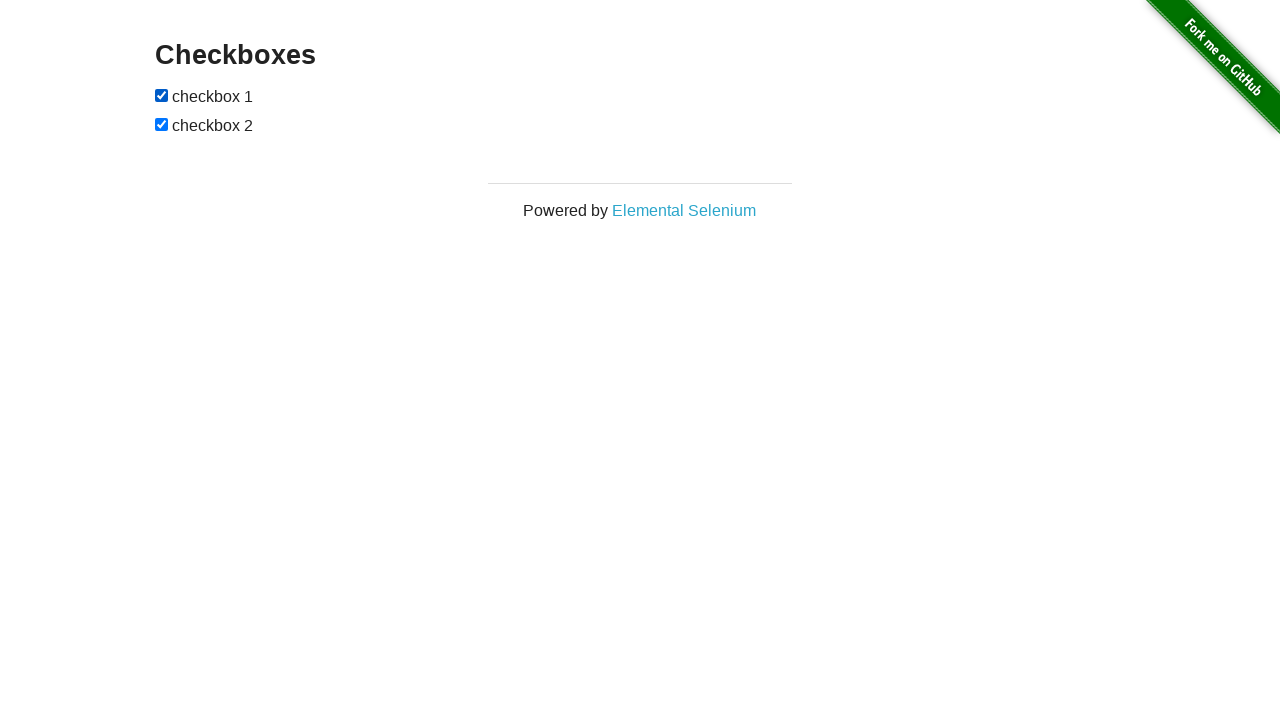

Retrieved bounding box for checkbox1
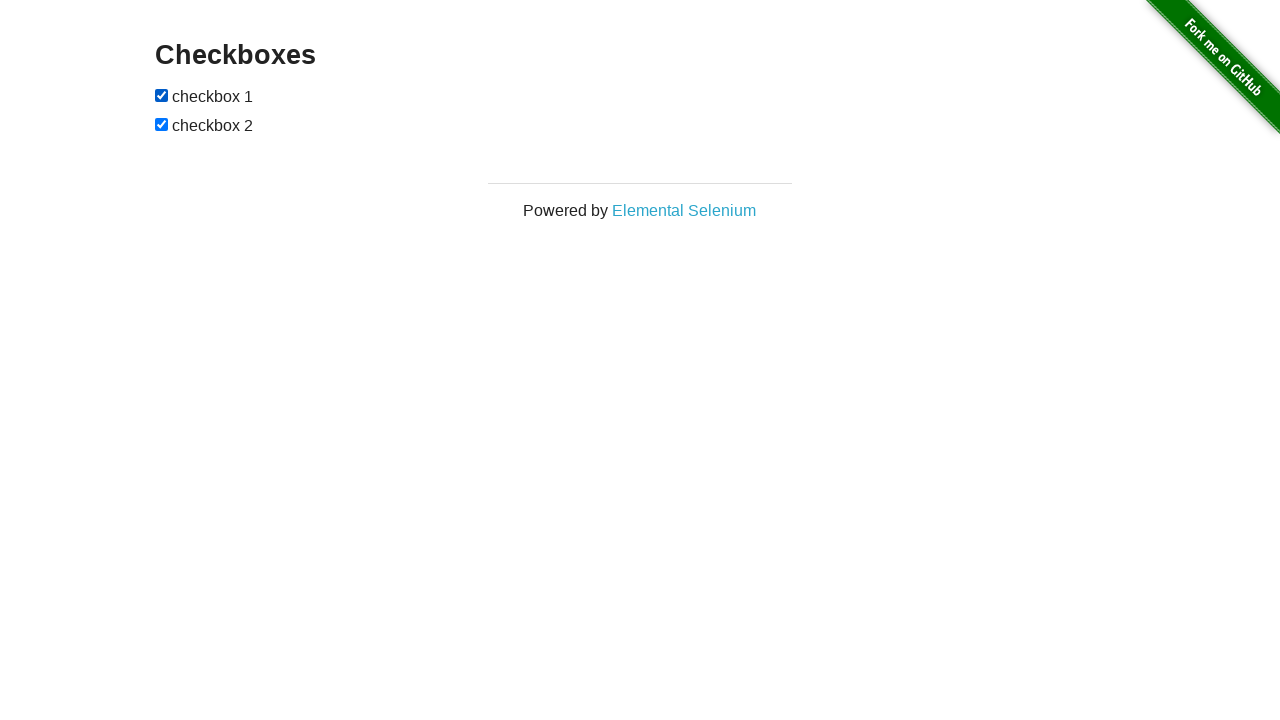

Retrieved bounding box for checkbox2
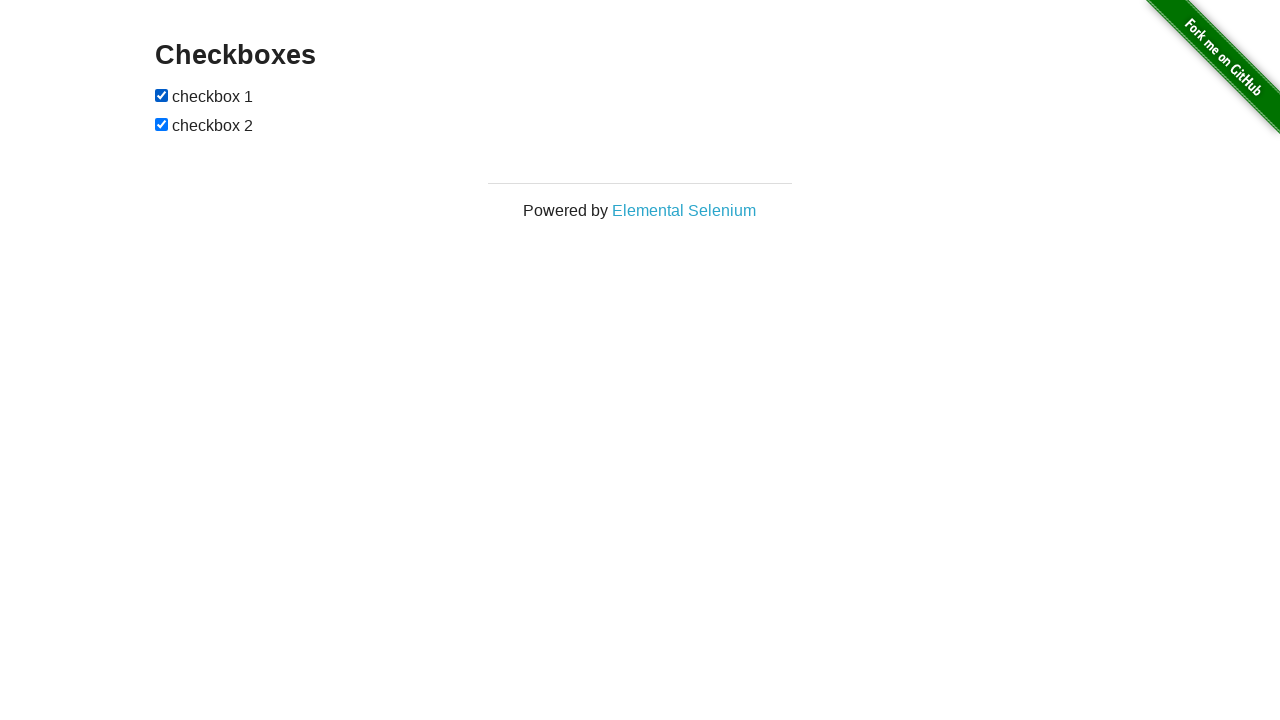

Retrieved type attribute for checkbox1
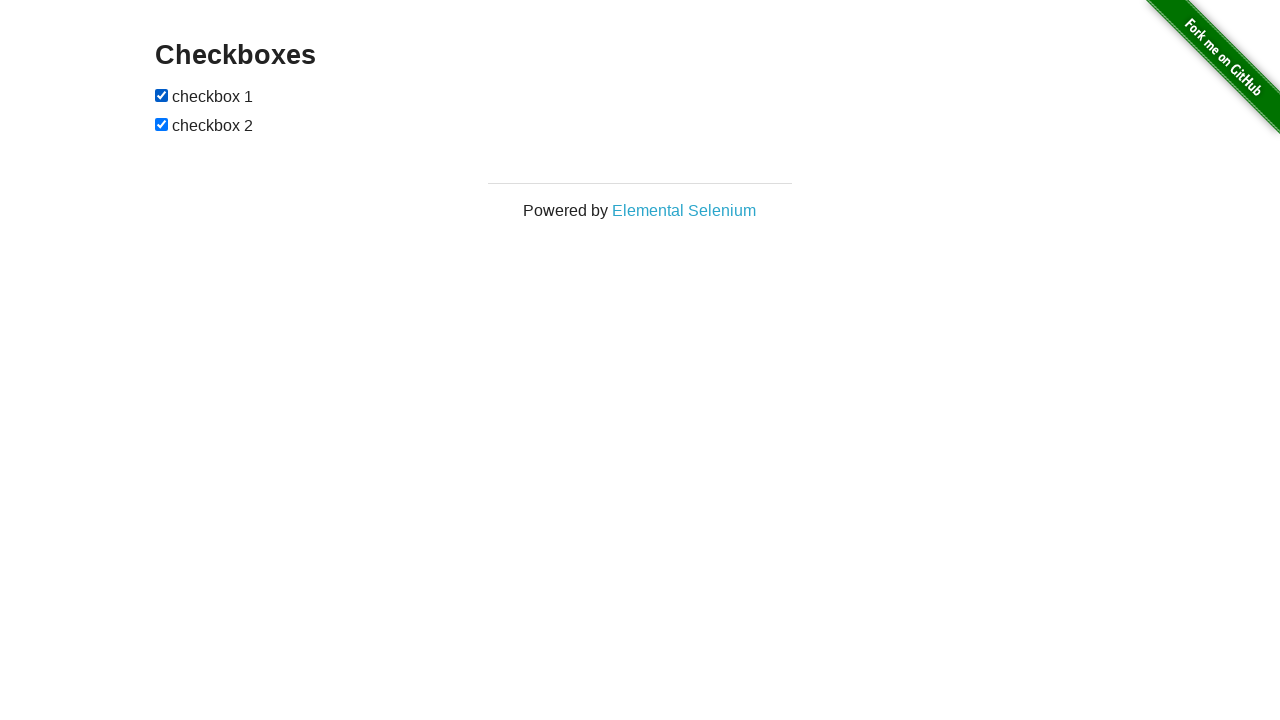

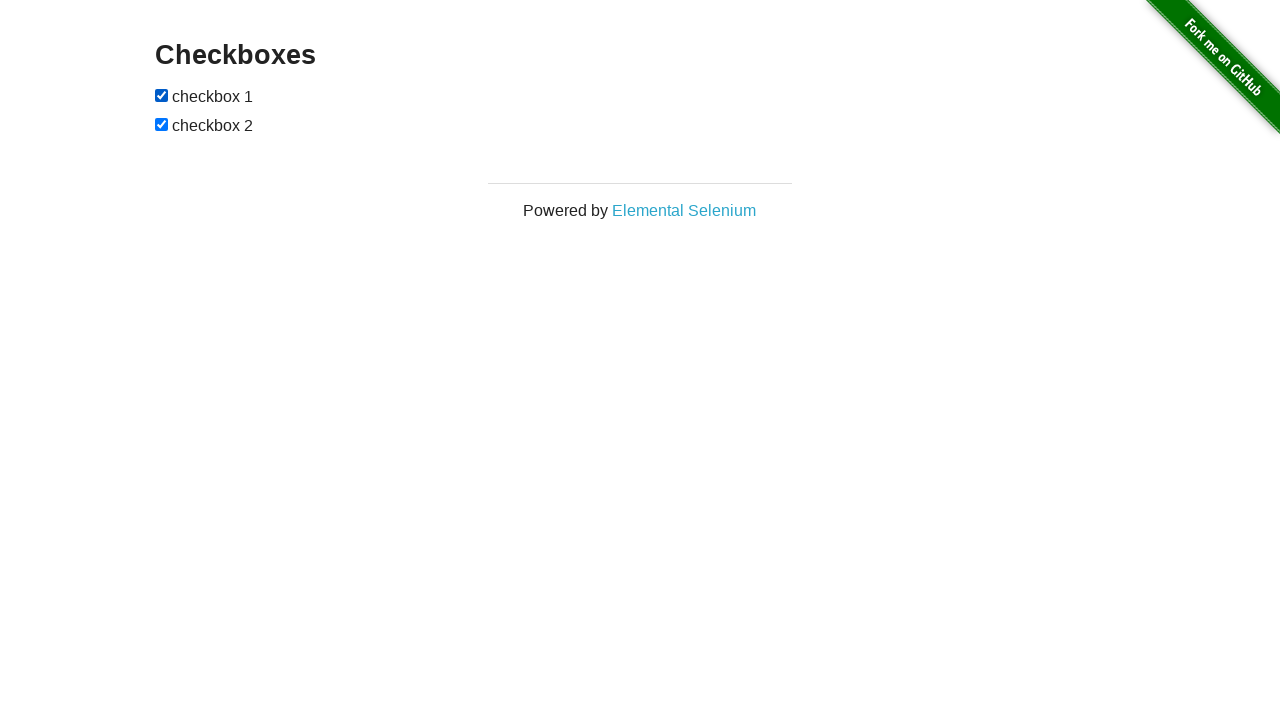